Tests mouse hover and right-click (context click) functionality by hovering over a "Mouse Hover" element and then right-clicking on the "Top" link that appears.

Starting URL: https://www.rahulshettyacademy.com/AutomationPractice/

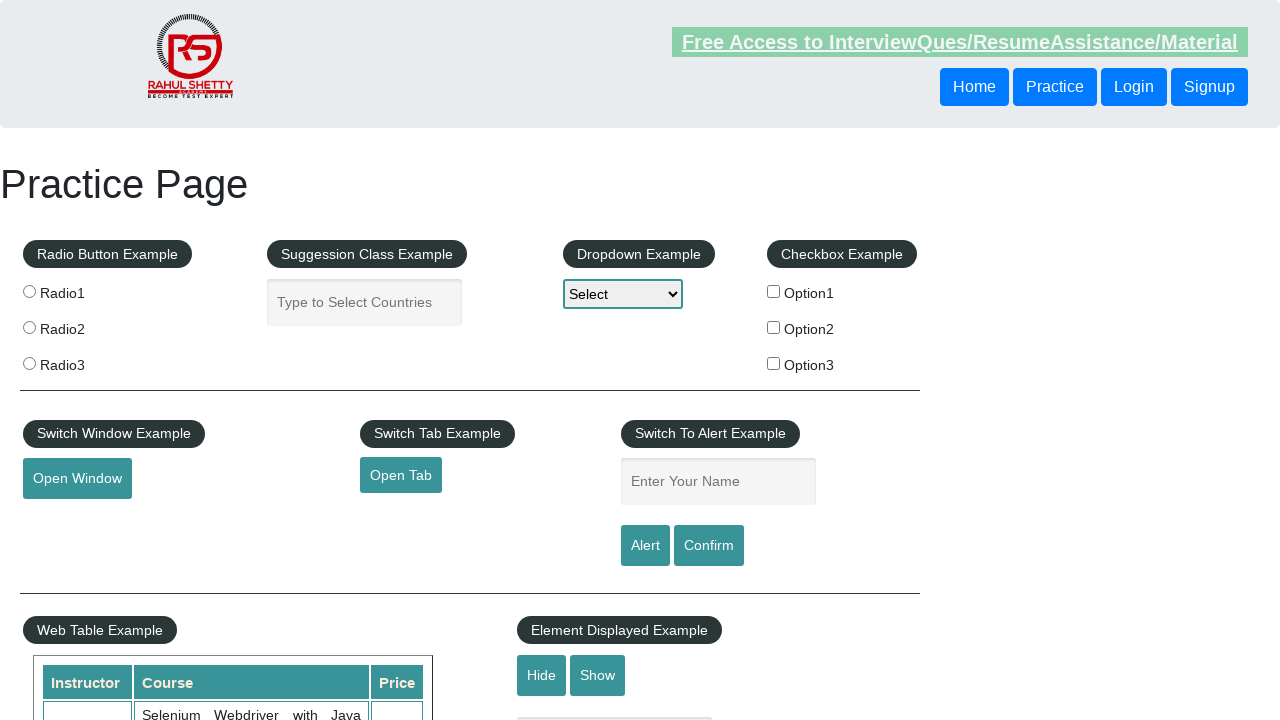

Hovered over the 'Mouse Hover' element to reveal dropdown options at (83, 361) on #mousehover
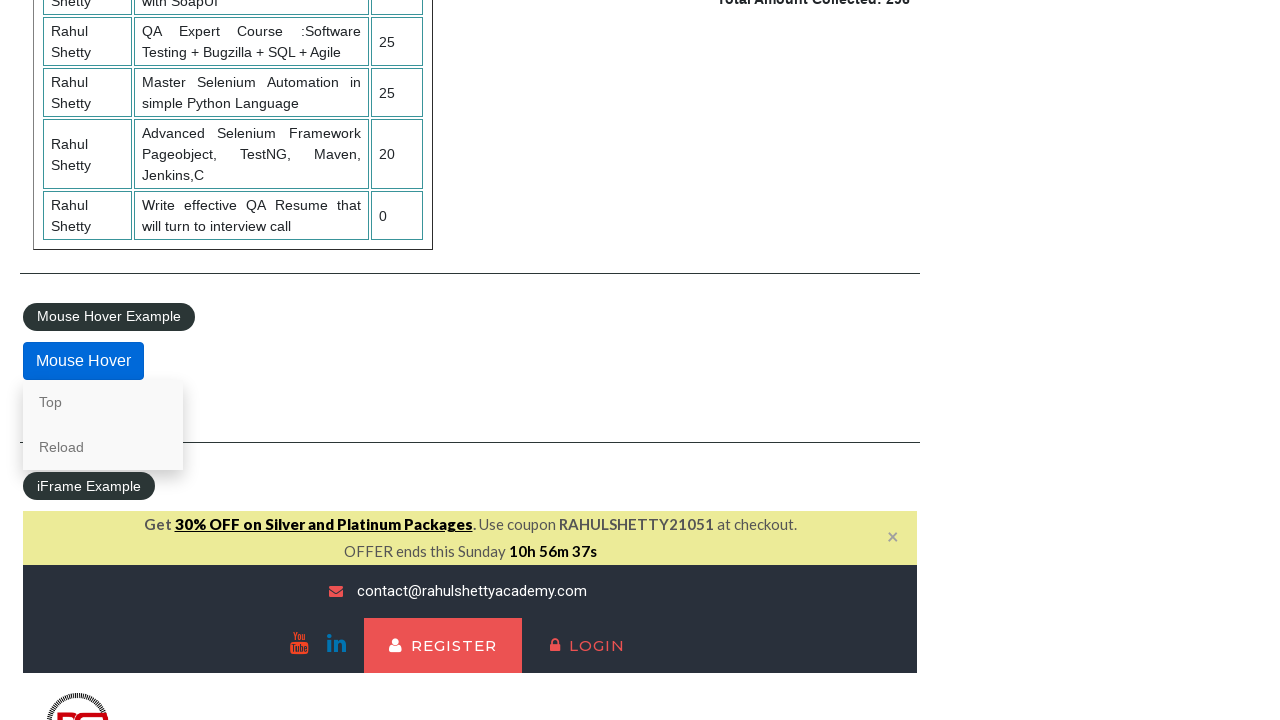

Waited for the 'Top' link to become visible in the dropdown
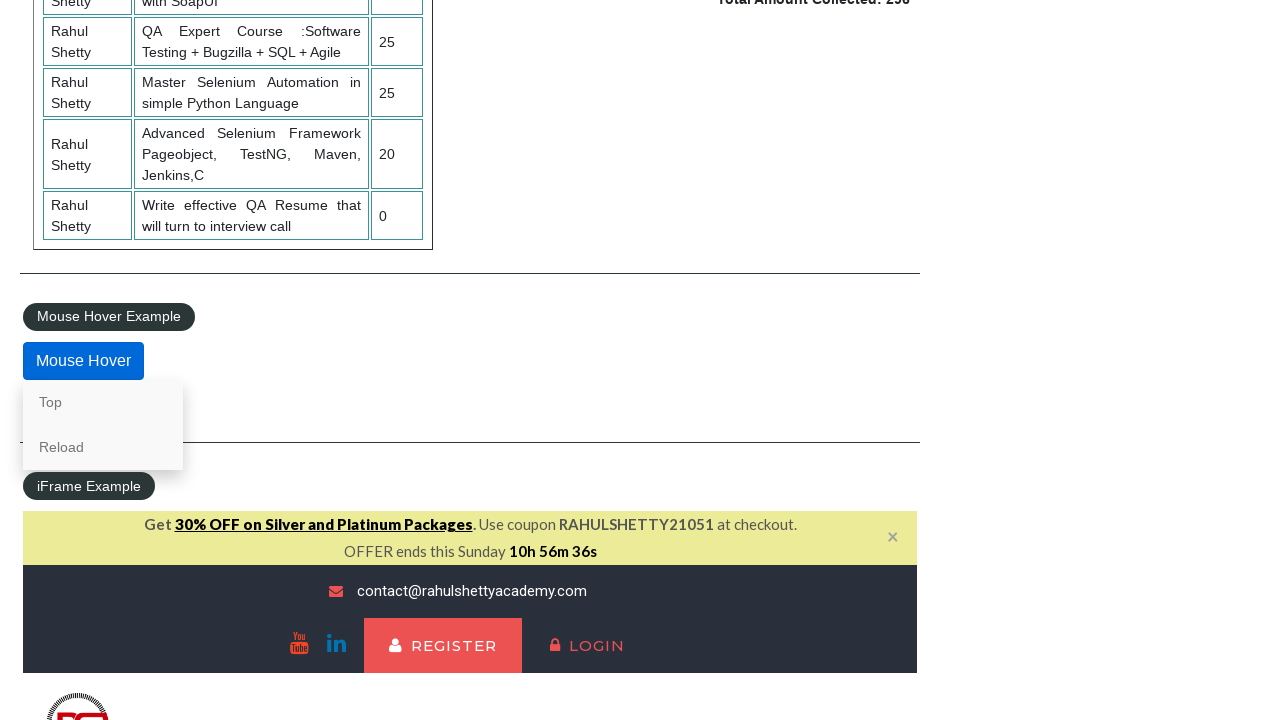

Right-clicked (context click) on the 'Top' link at (103, 402) on a:has-text('Top')
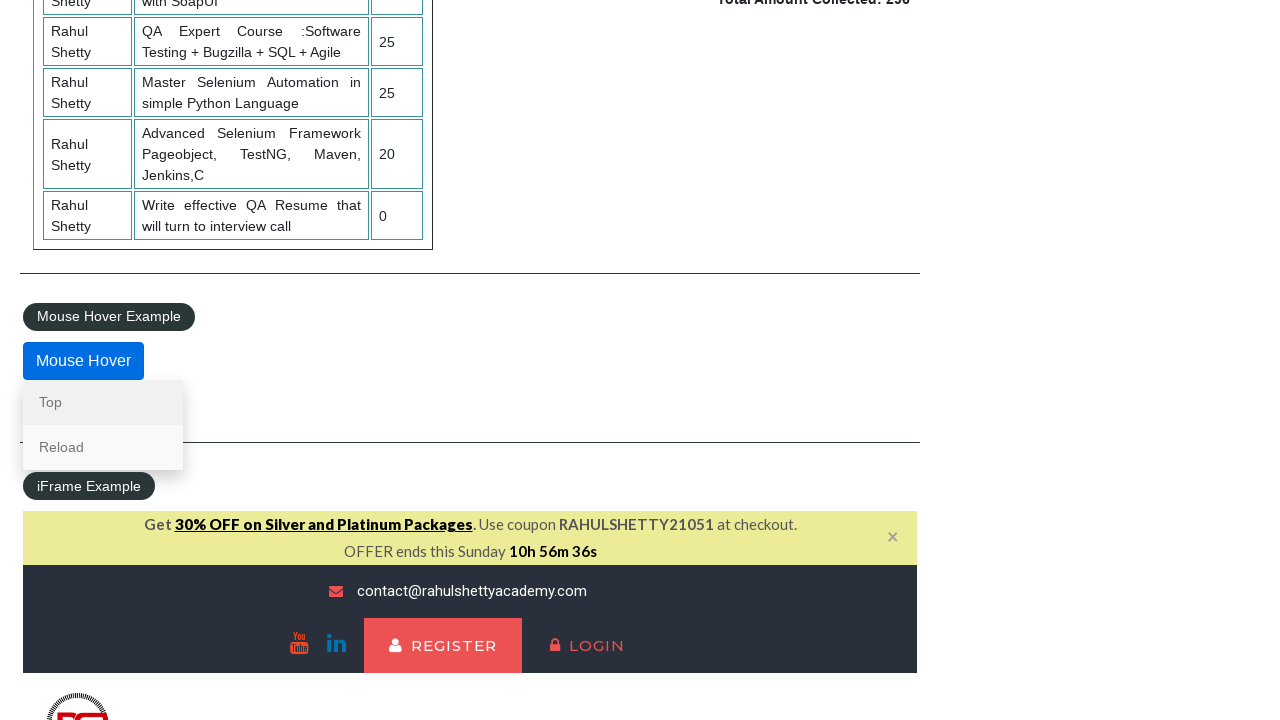

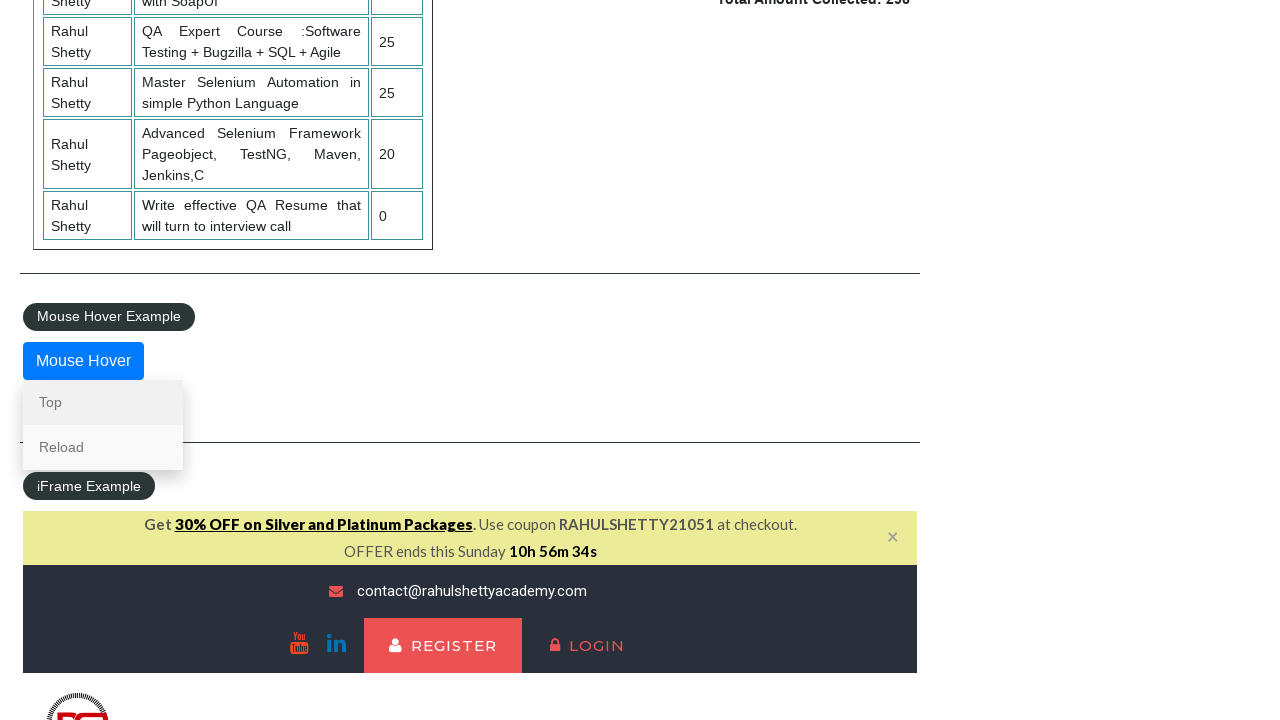